Tests form validation by submitting empty form and verifying error message appears

Starting URL: https://lm.skillbox.cc/qa_tester/module06/register/

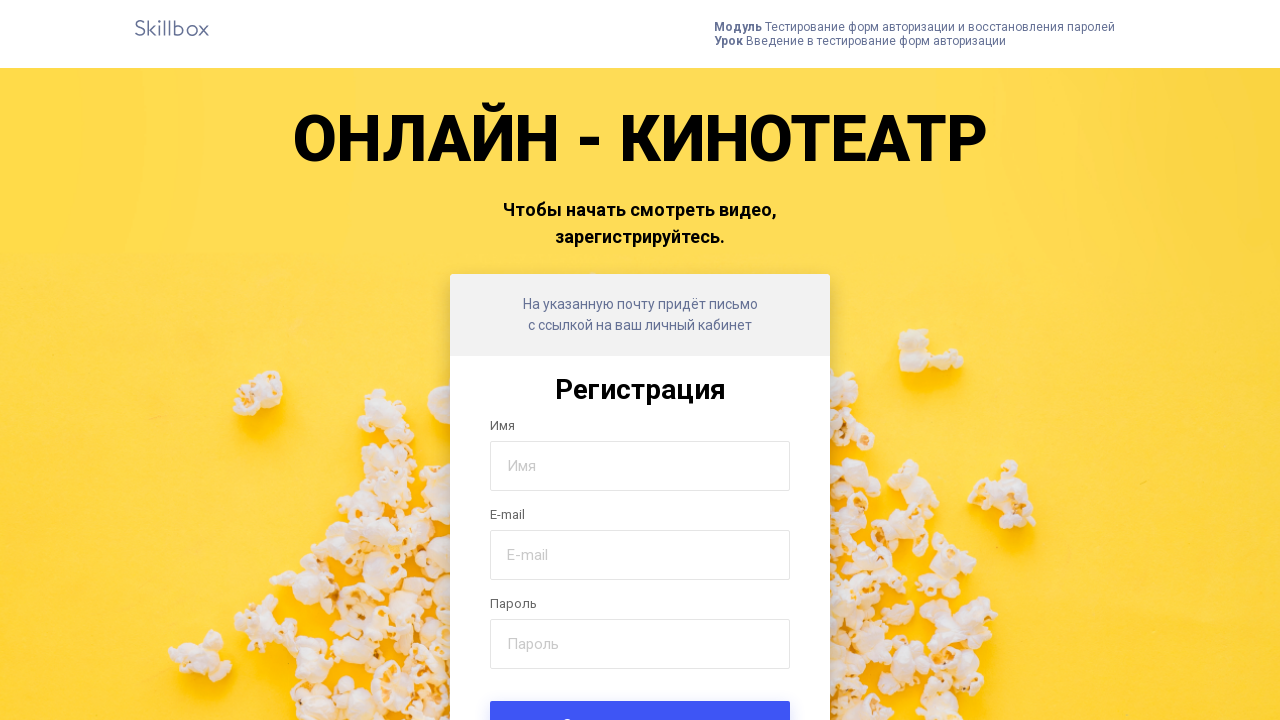

Clicked submit button without filling any form fields to trigger validation at (640, 696) on .form-submit
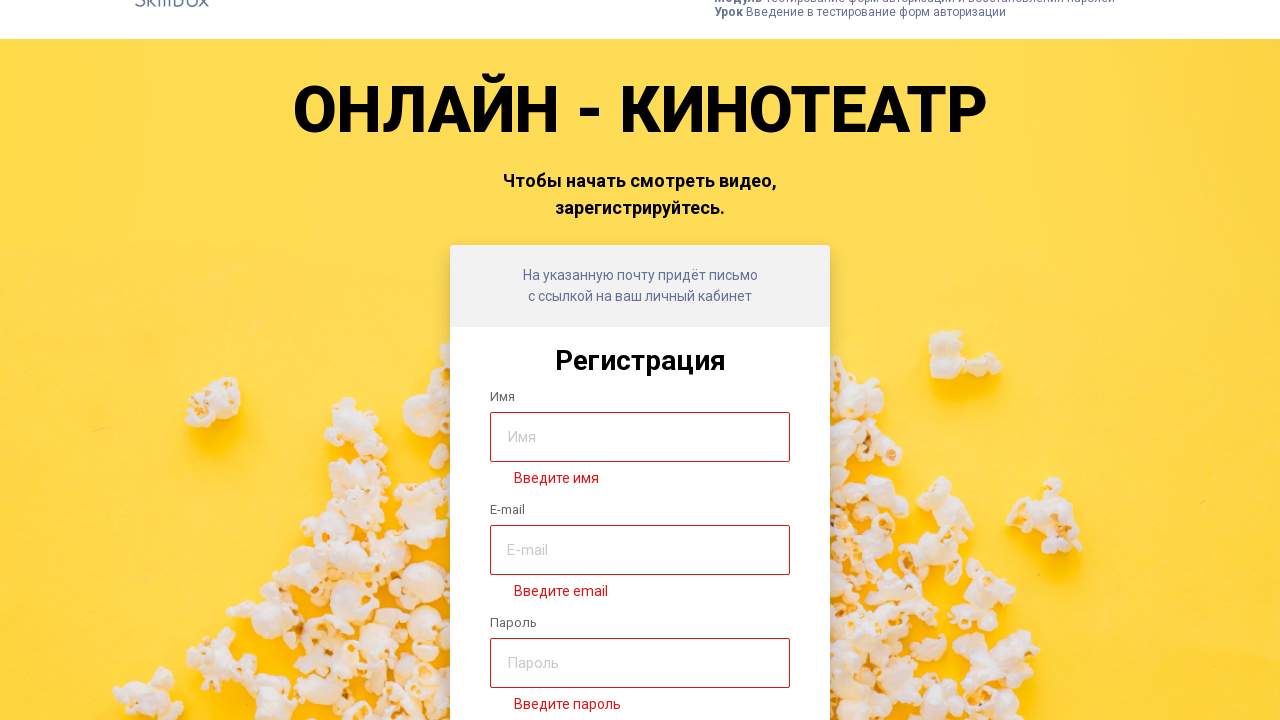

Error message appeared after form validation
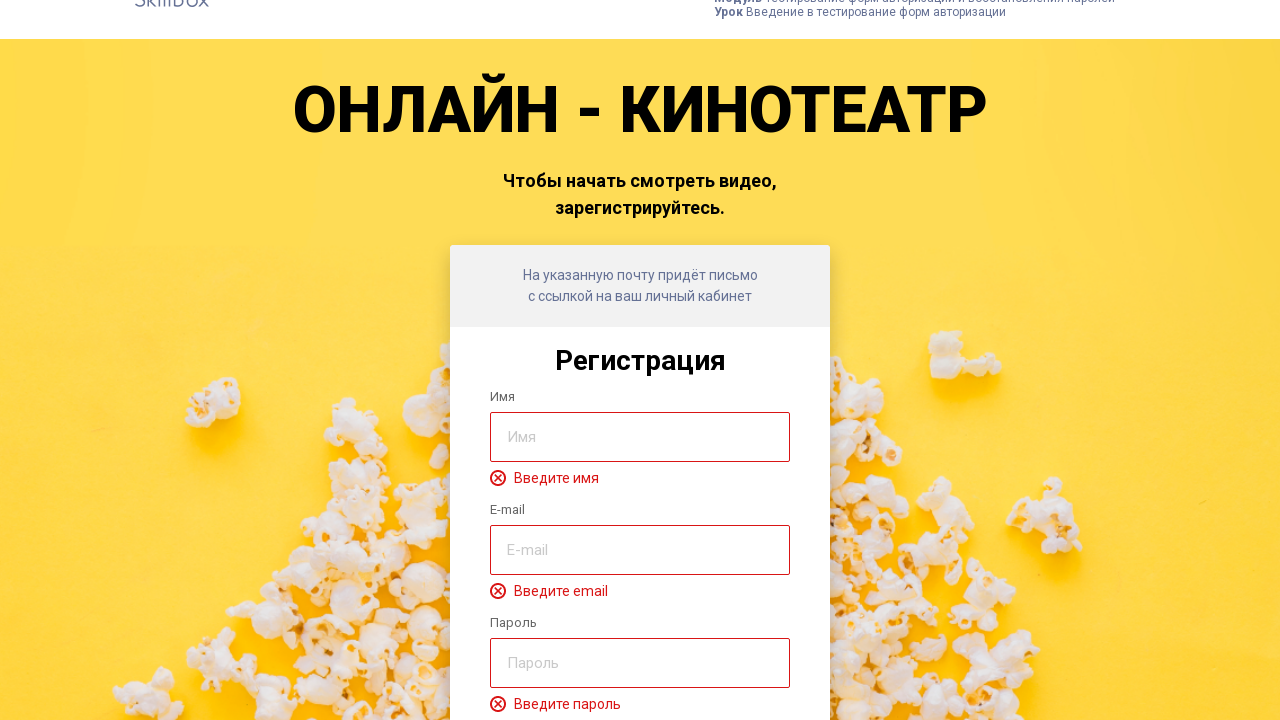

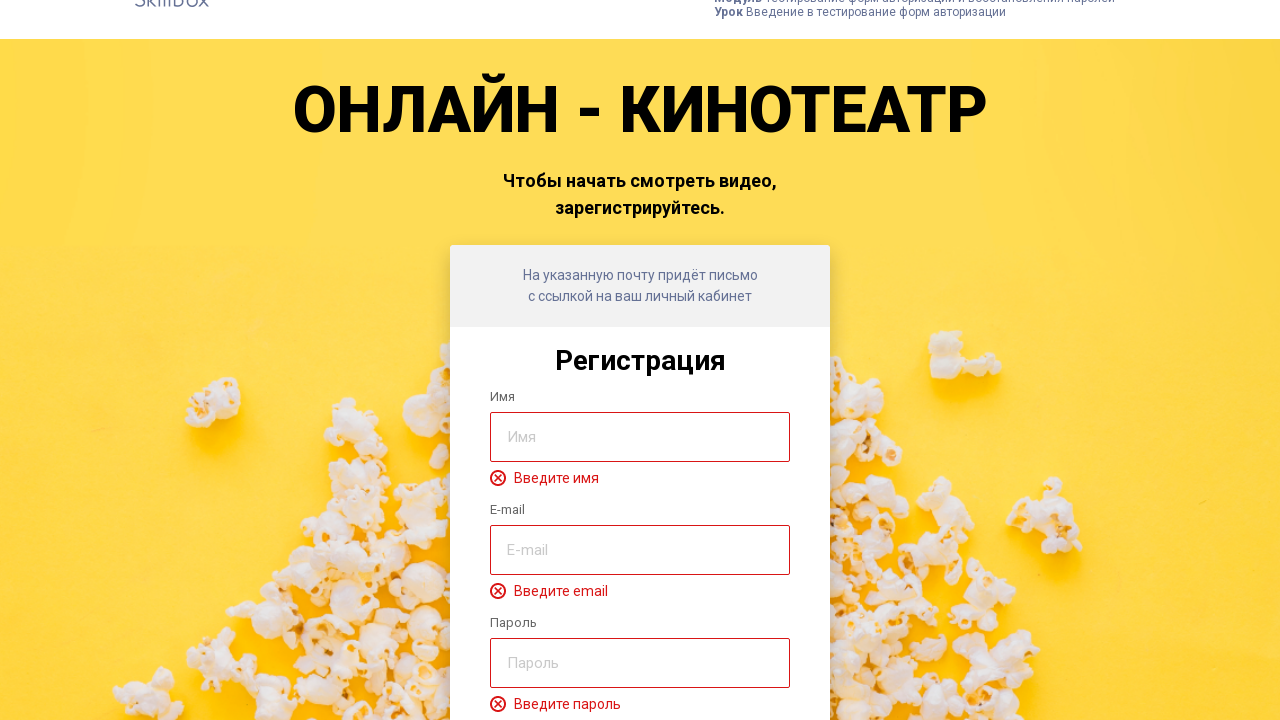